Tests opting out of A/B tests by navigating to the A/B test page, verifying initial state, adding an opt-out cookie, refreshing, and confirming the page shows "No A/B Test".

Starting URL: http://the-internet.herokuapp.com/abtest

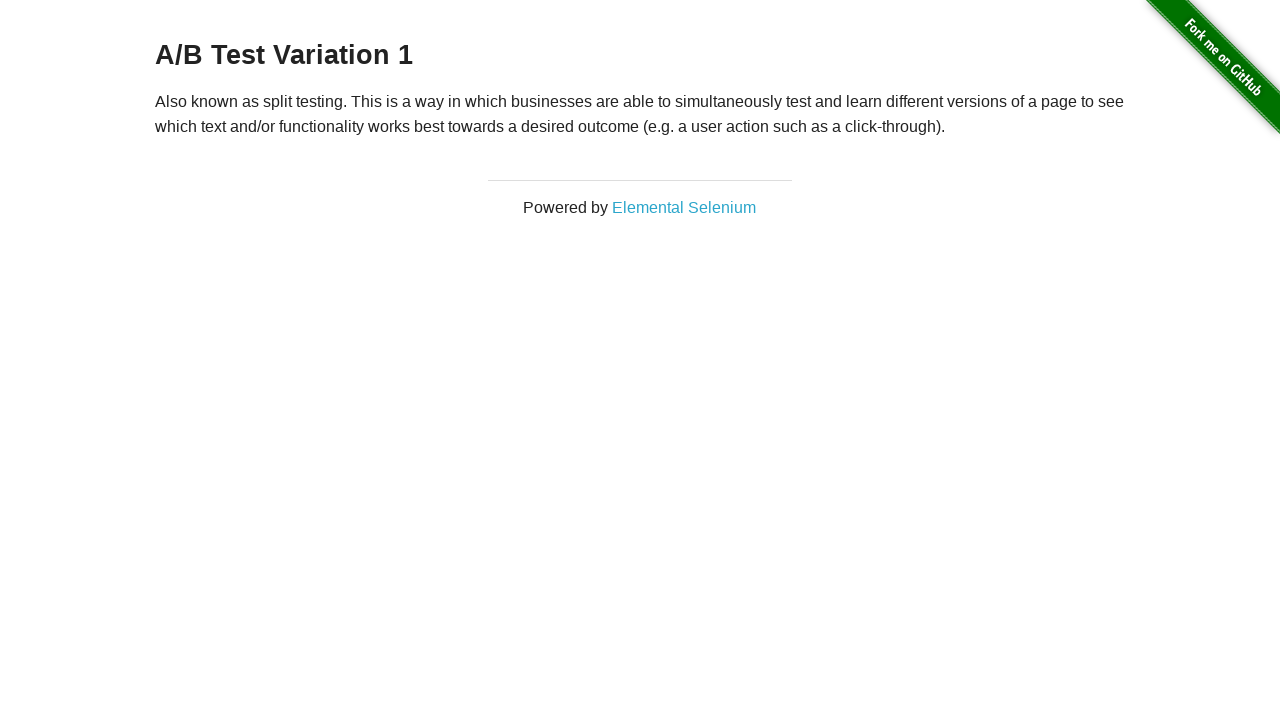

Located h3 heading element on A/B test page
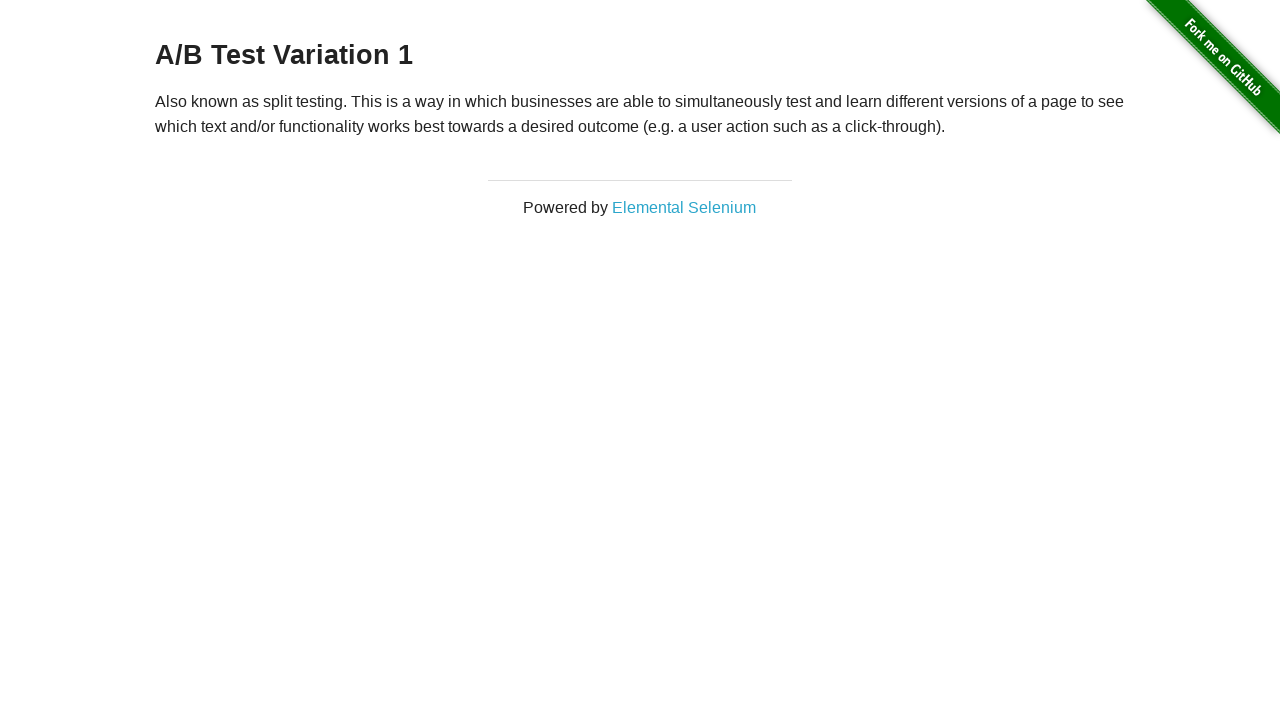

Retrieved heading text content
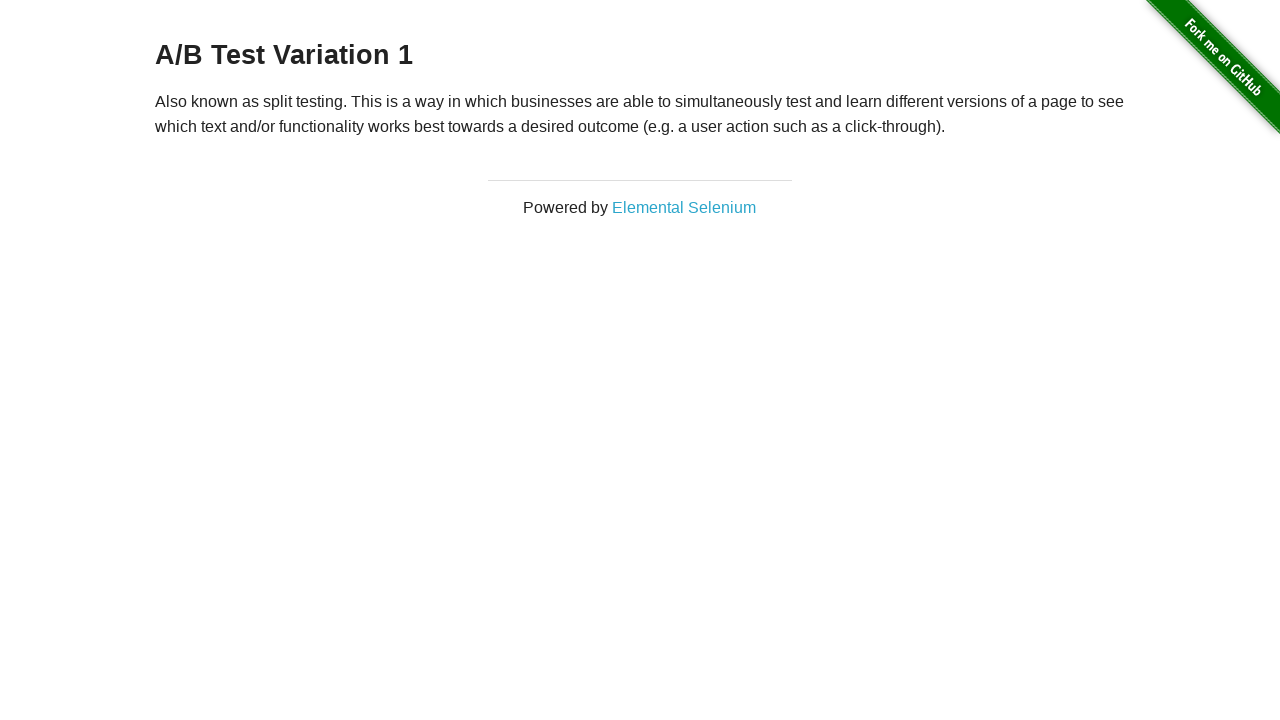

Verified initial heading is either 'A/B Test Variation 1' or 'A/B Test Control'
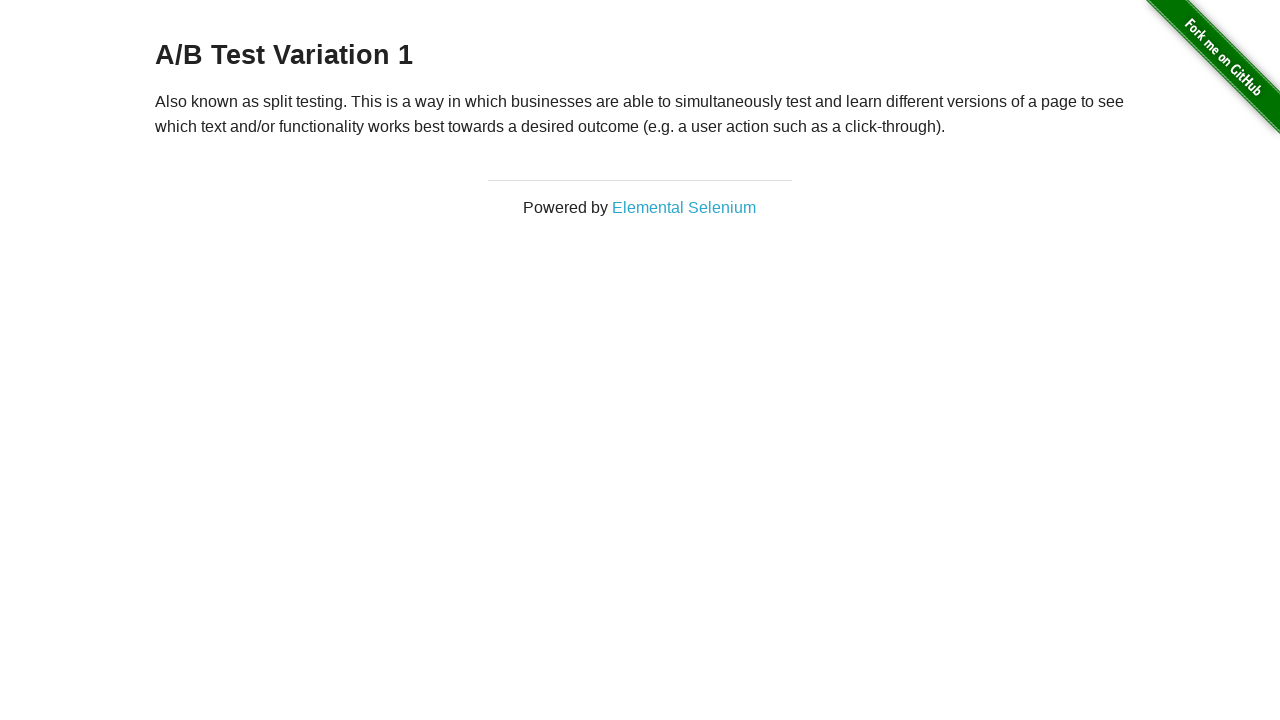

Added optimizelyOptOut cookie to context
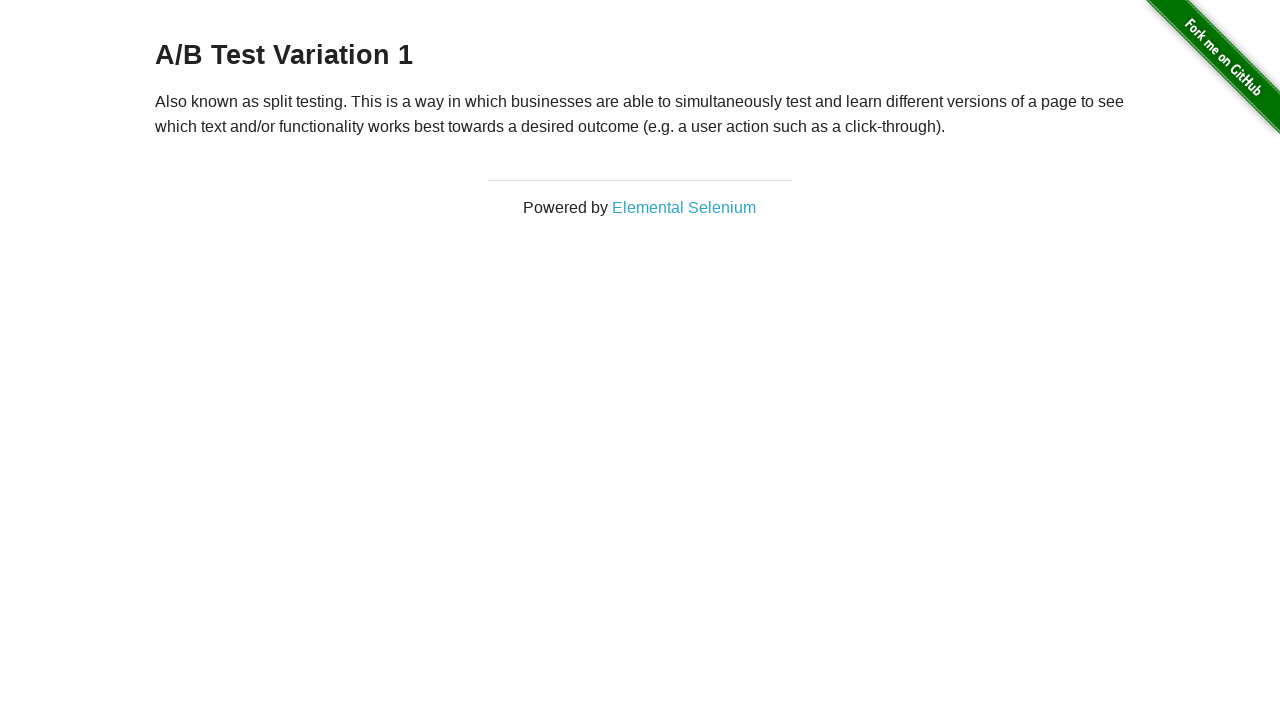

Refreshed page to apply opt-out cookie
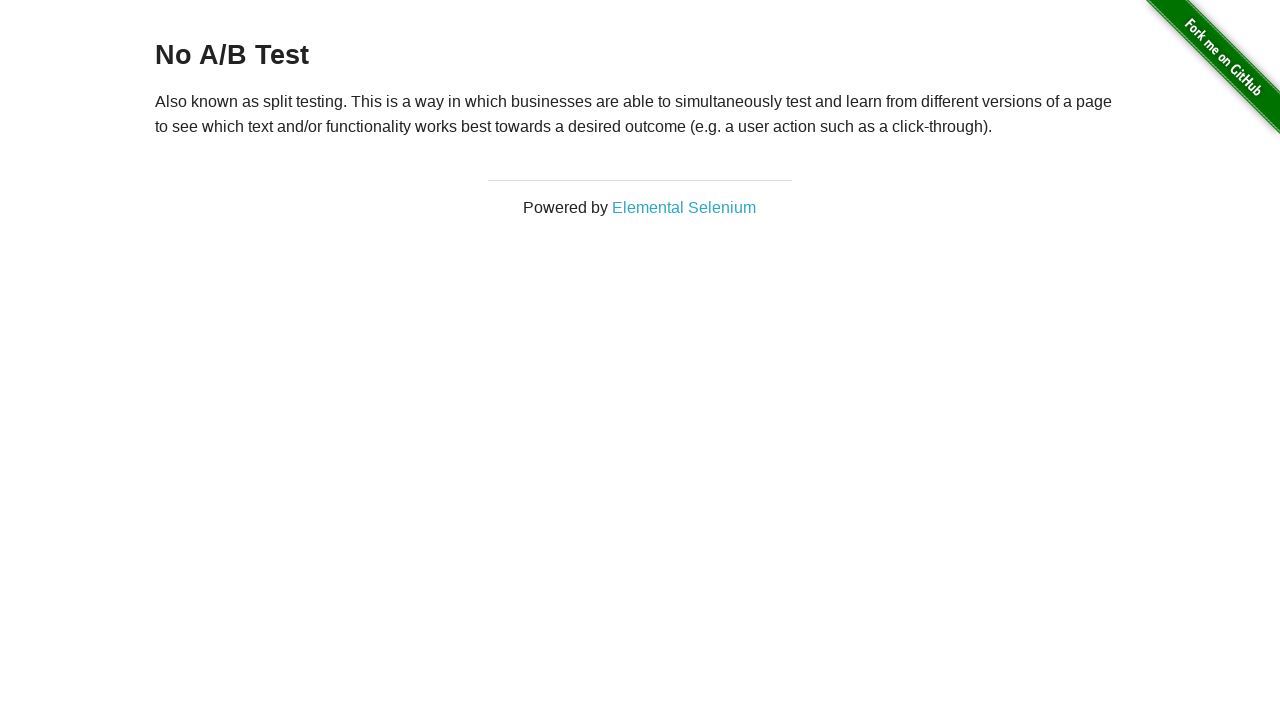

Retrieved heading text content after page refresh
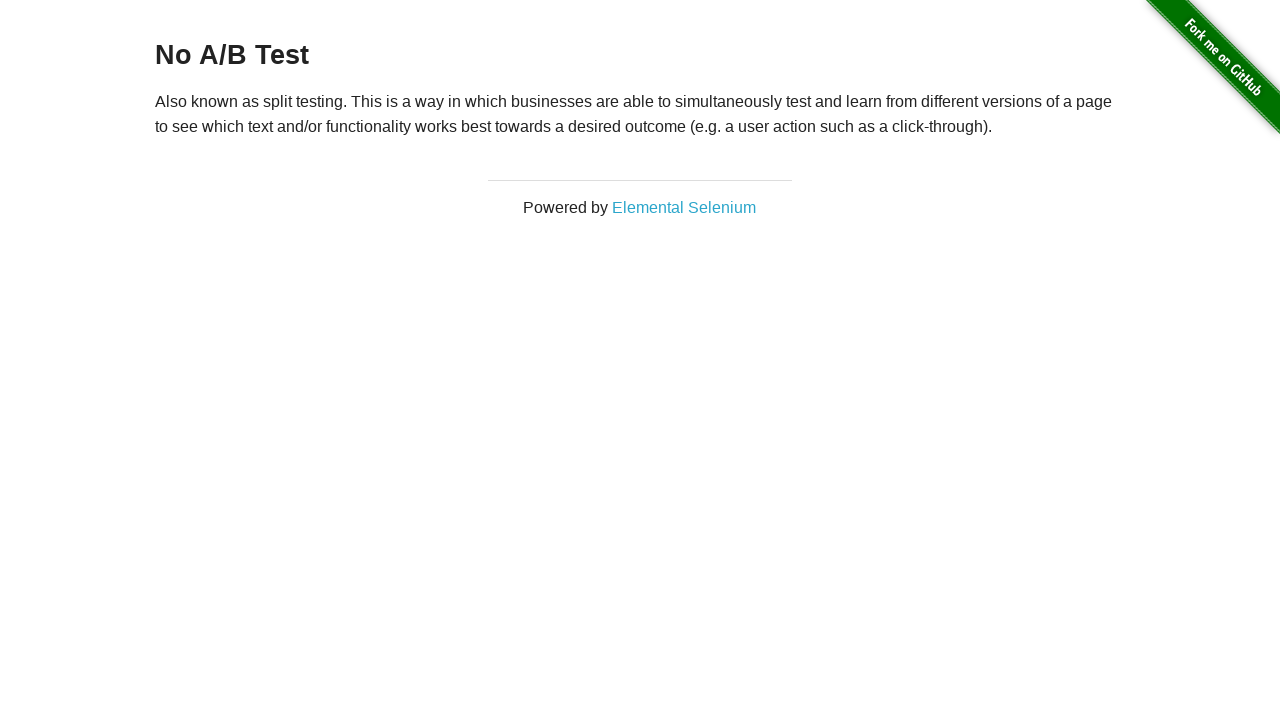

Verified heading now displays 'No A/B Test' confirming opt-out success
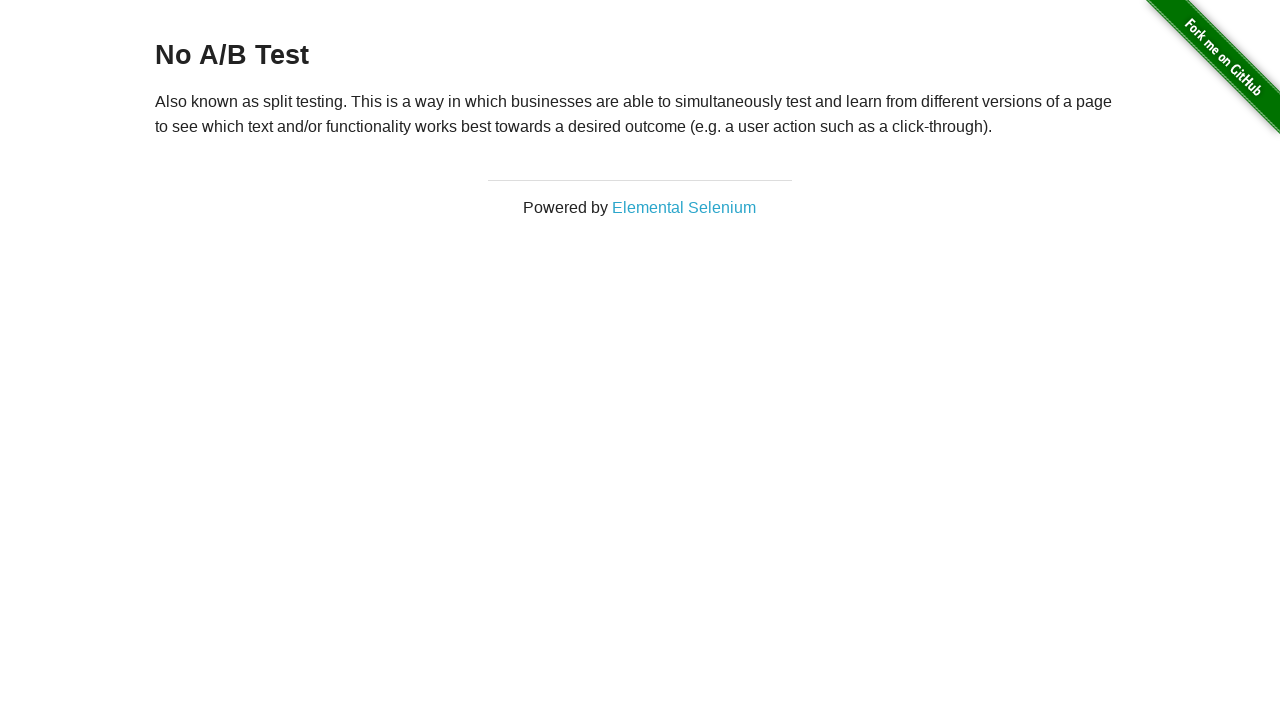

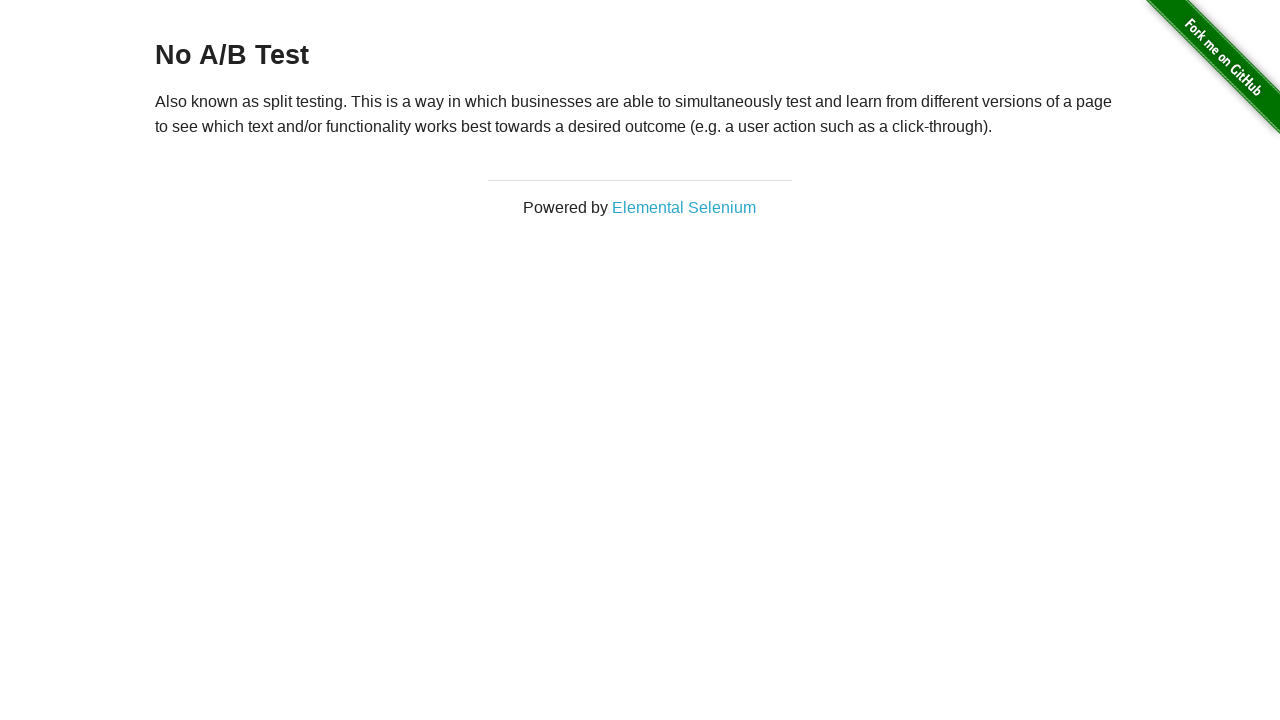